Navigates to the OrangeHRM demo site and maximizes the browser window to verify the page loads correctly.

Starting URL: https://opensource-demo.orangehrmlive.com/

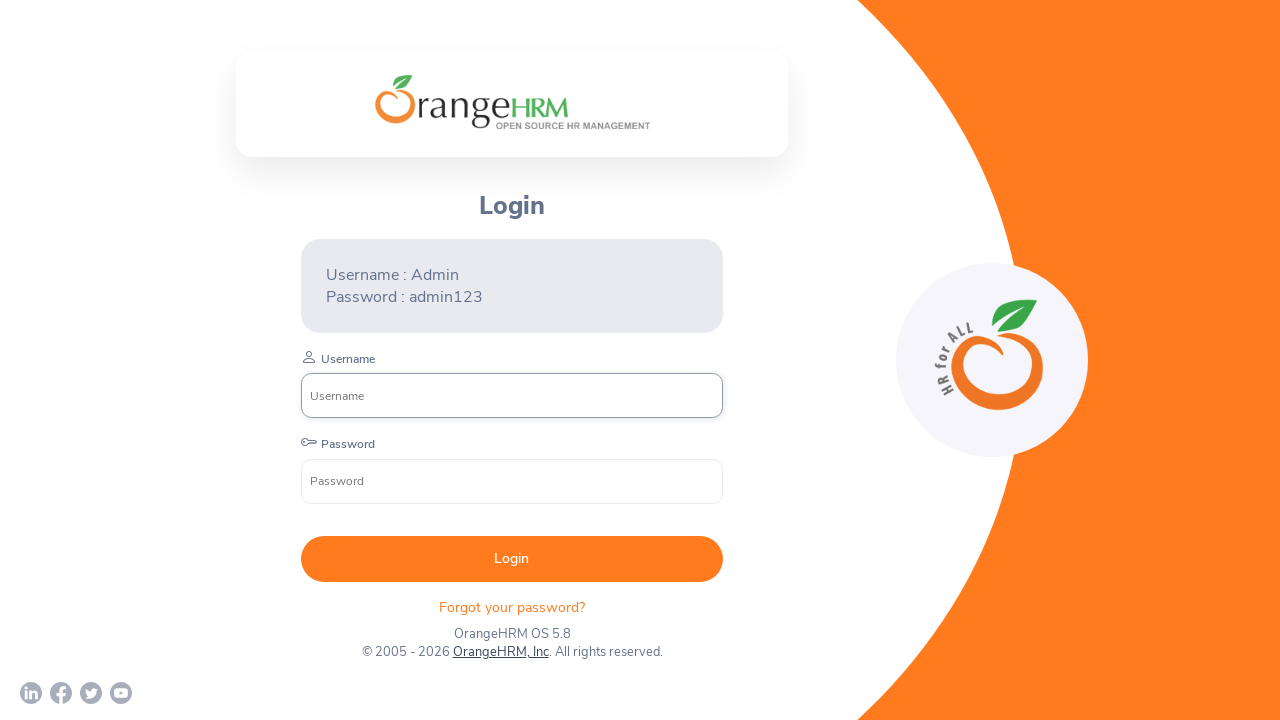

Waited for page to load with networkidle state
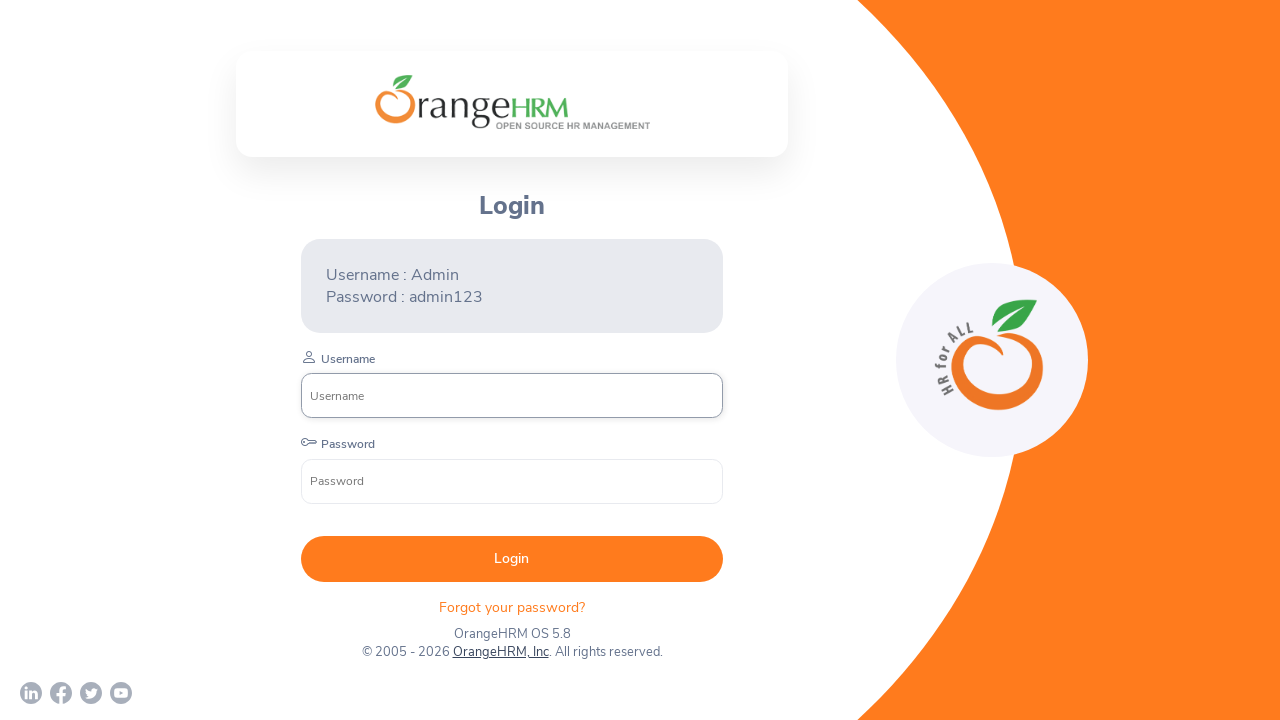

Set viewport size to 1920x1080 to maximize browser window
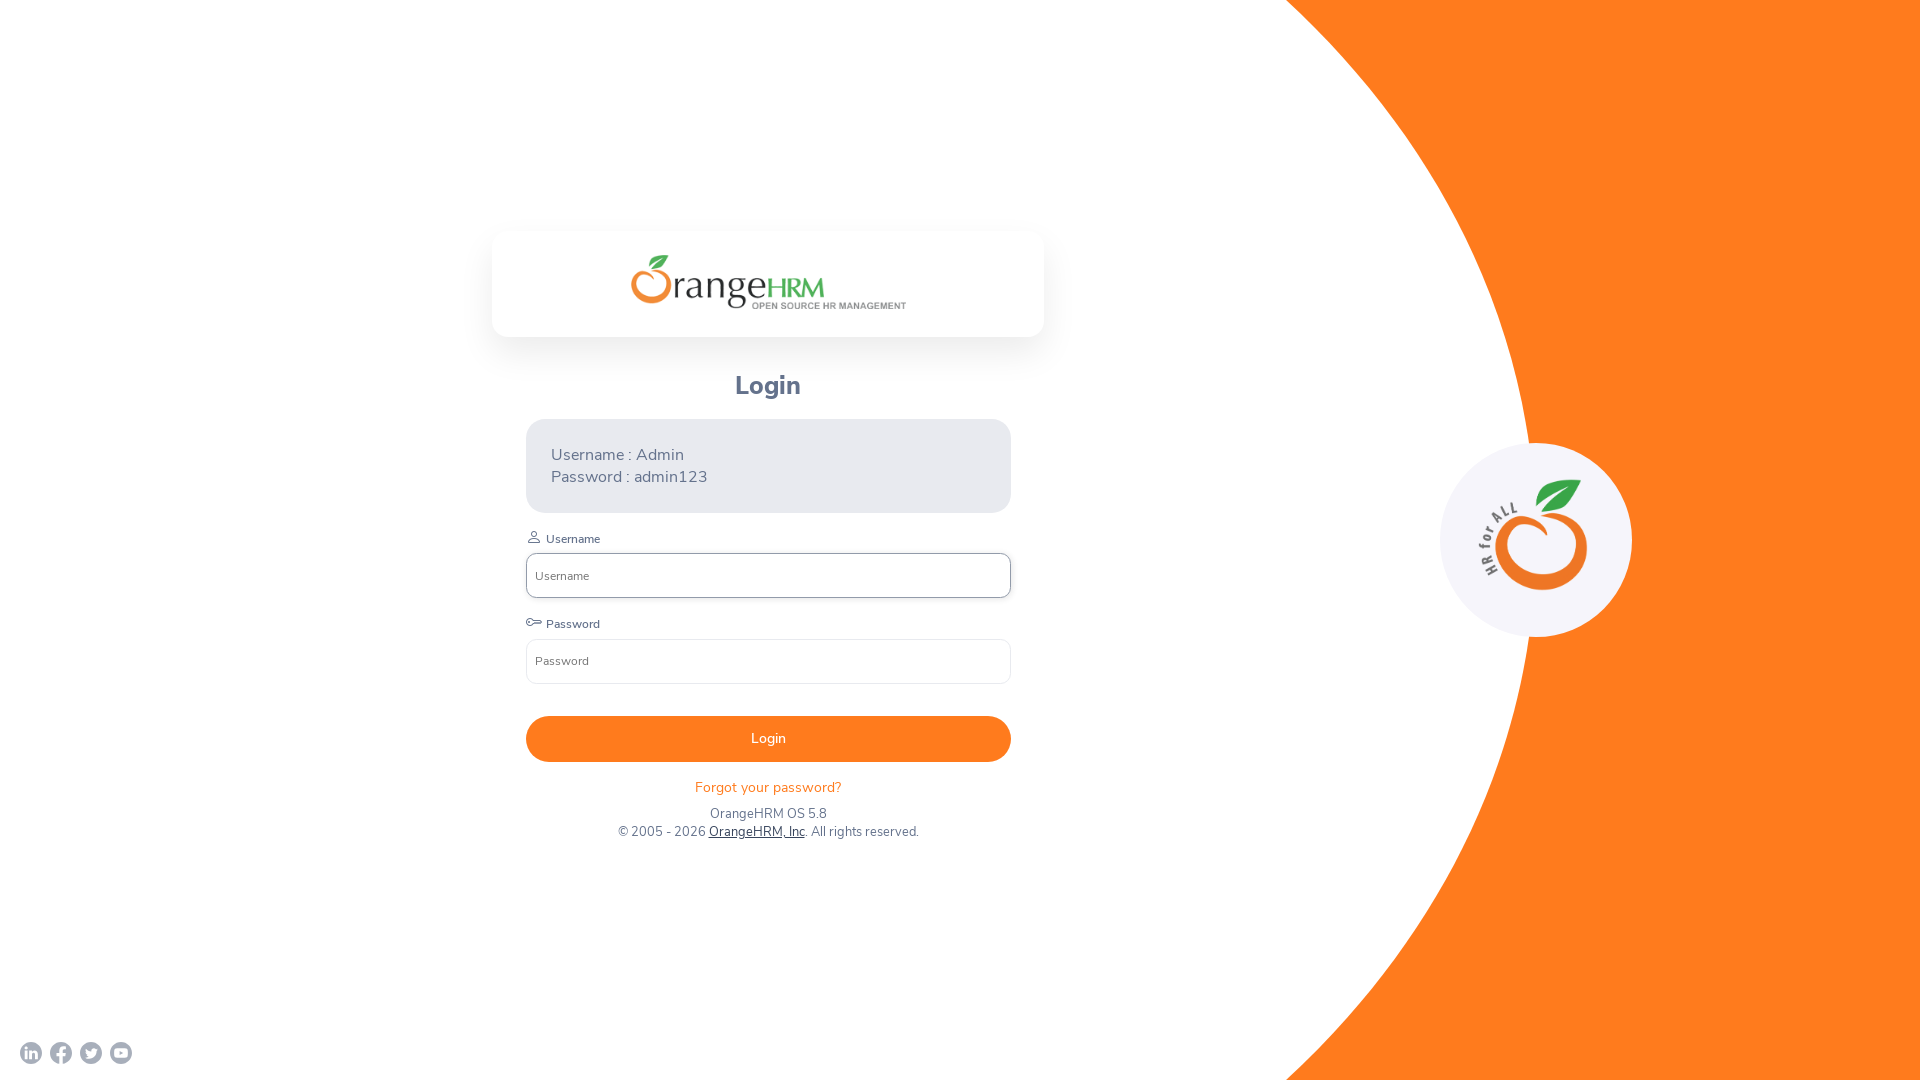

Waited 3 seconds to observe the OrangeHRM login page
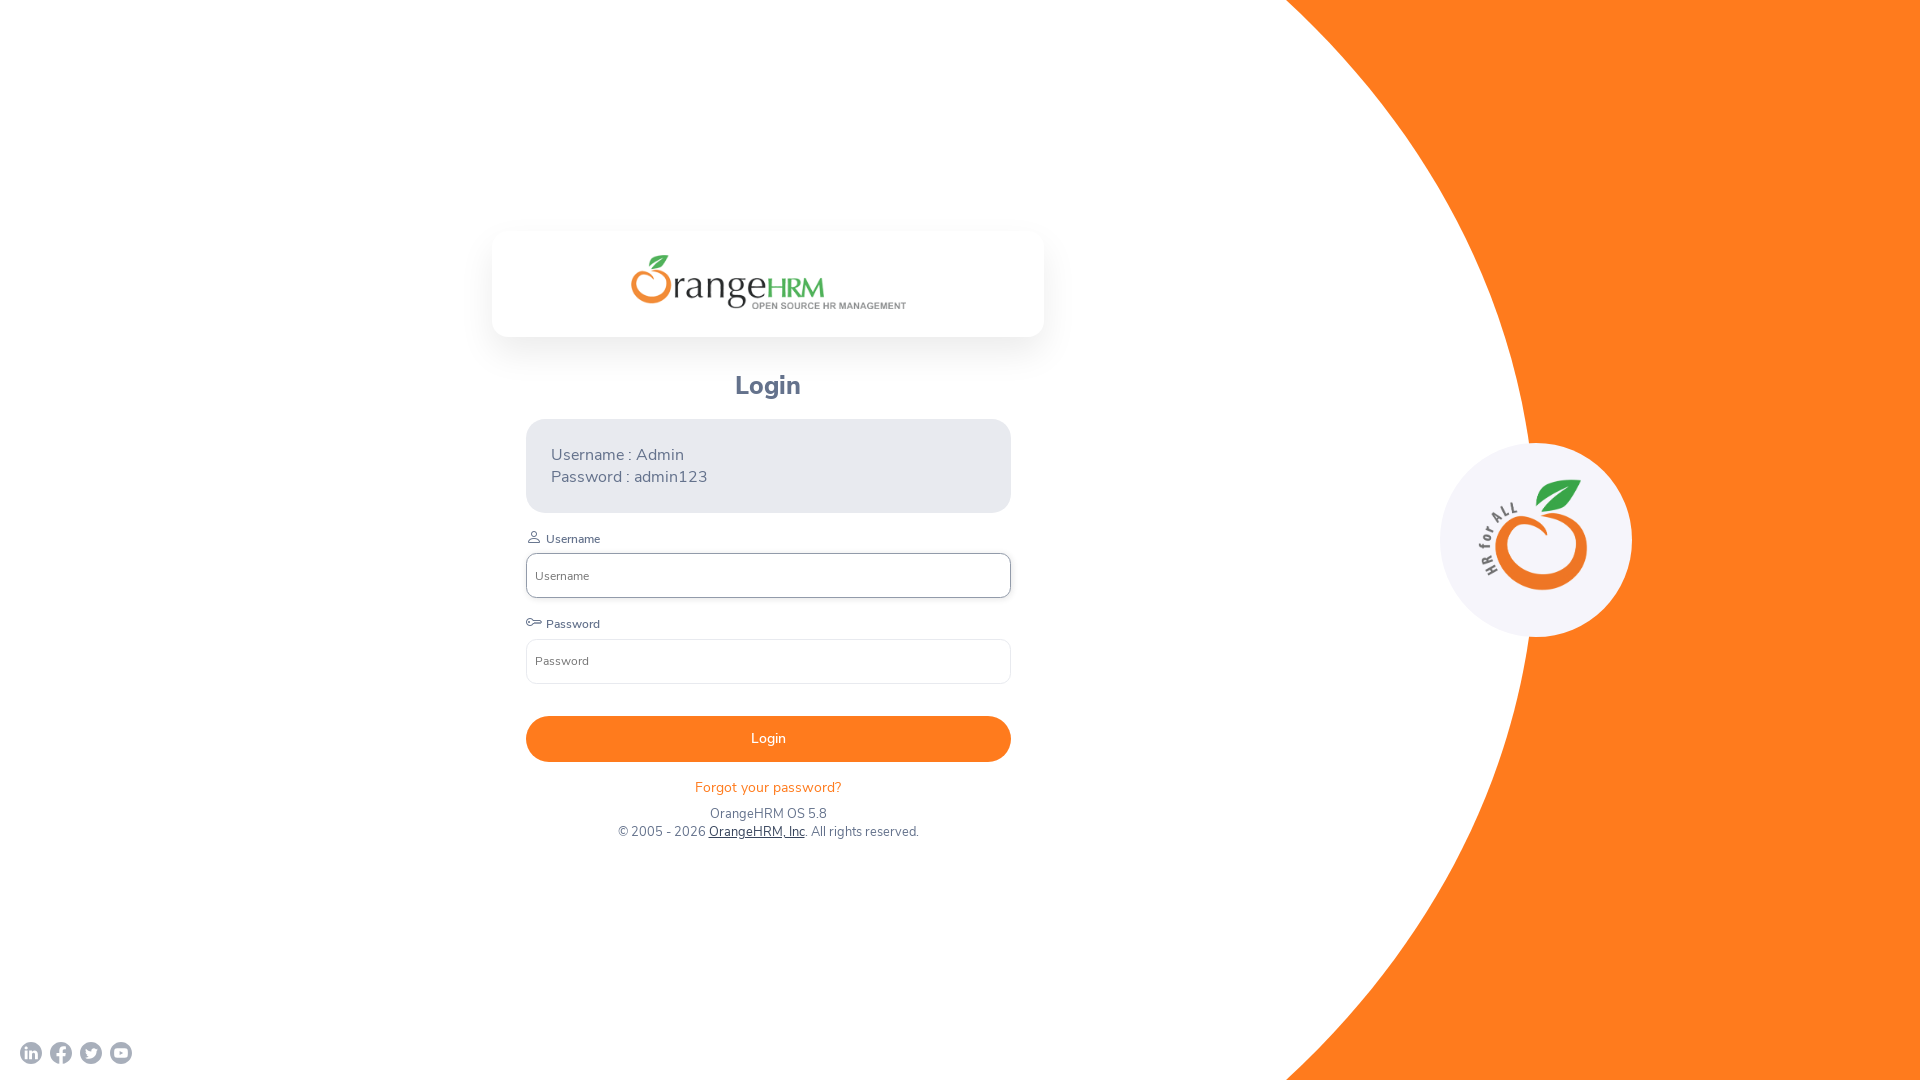

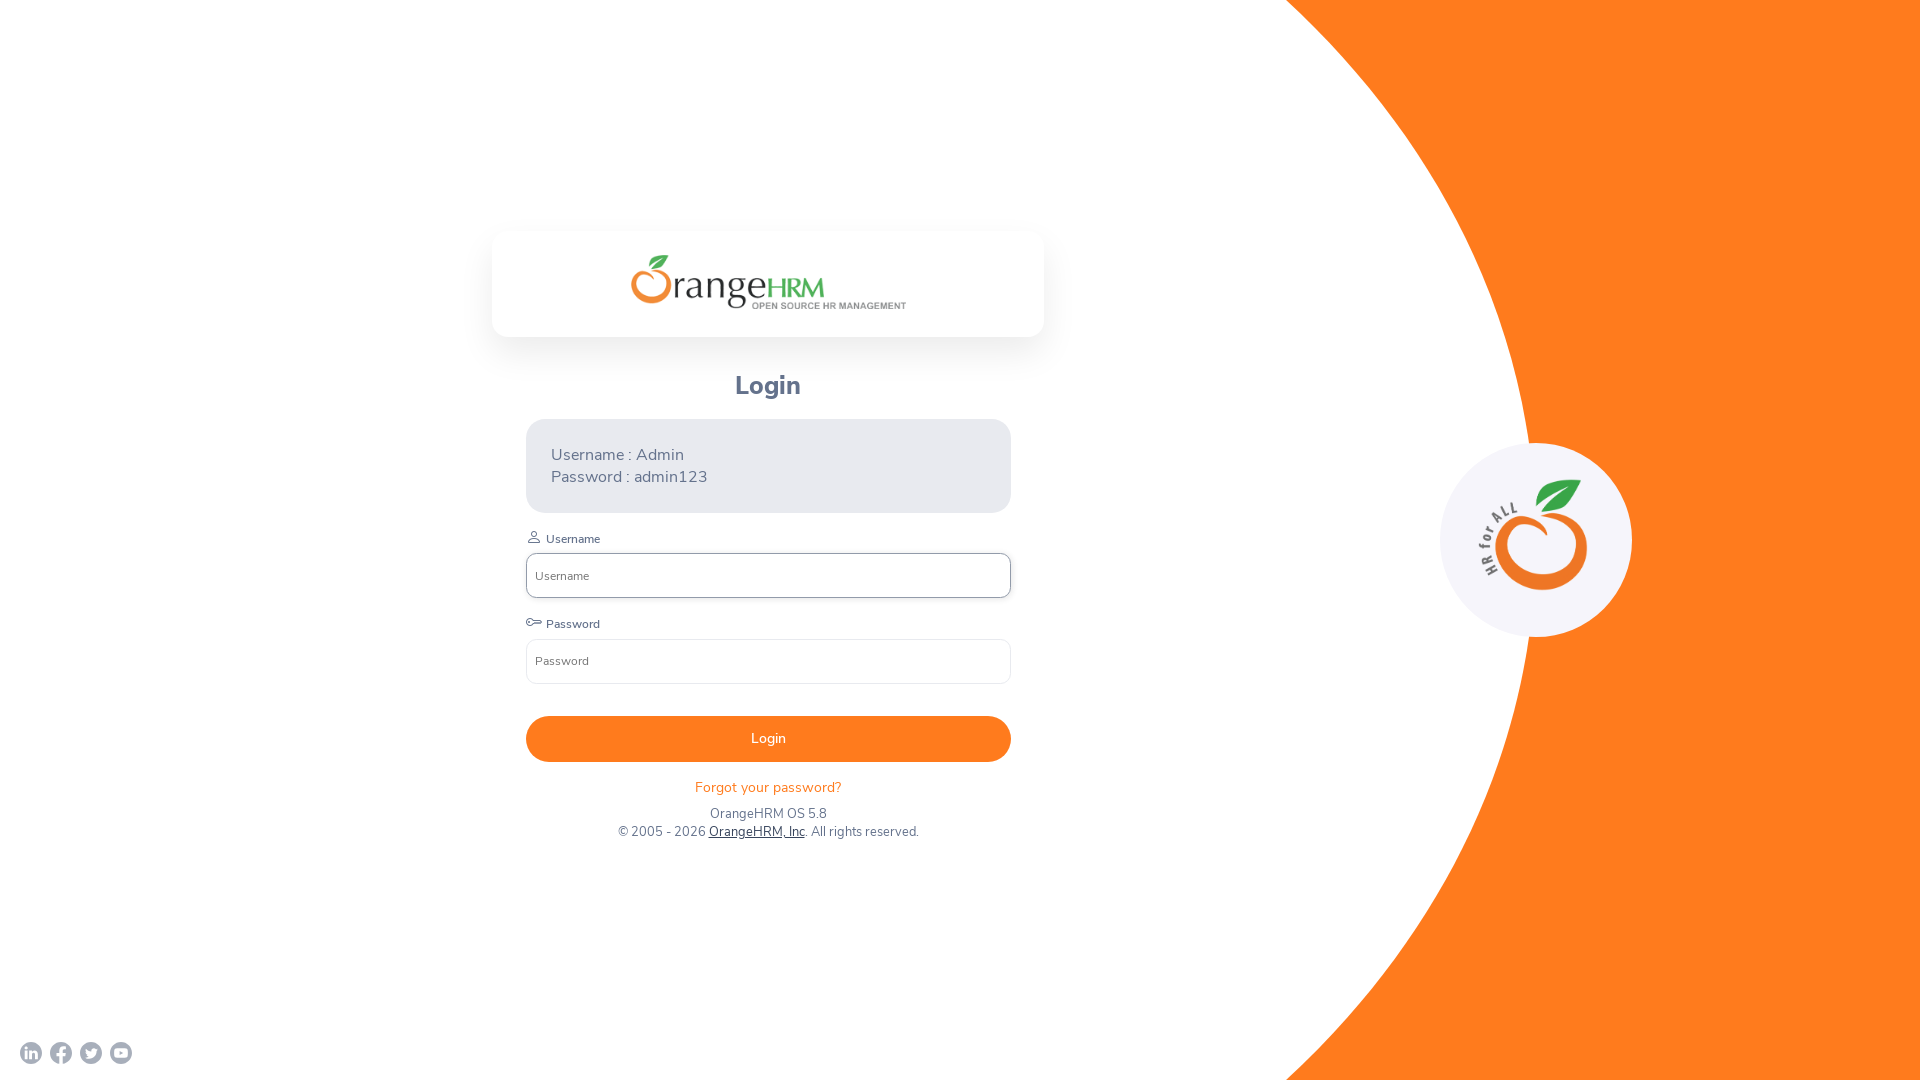